Tests injecting jQuery and jQuery Growl library into a page, then displaying a notification message using the Growl plugin.

Starting URL: http://the-internet.herokuapp.com

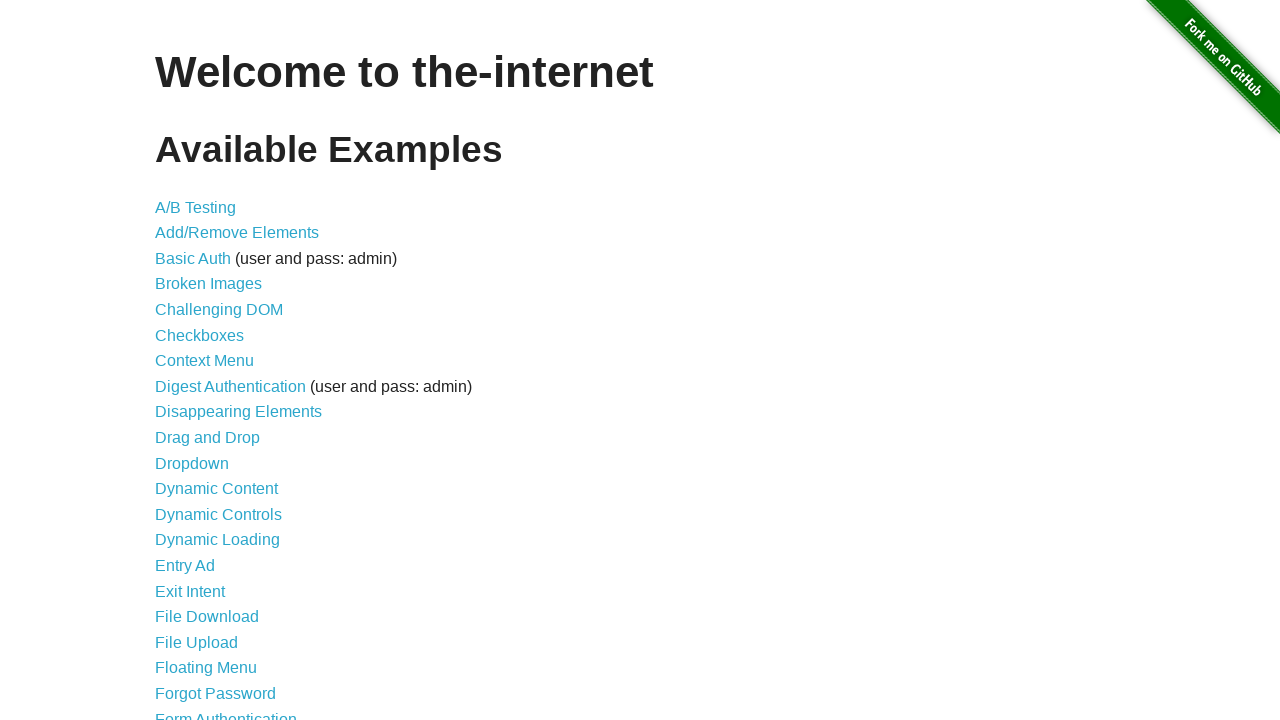

Injected jQuery library into page
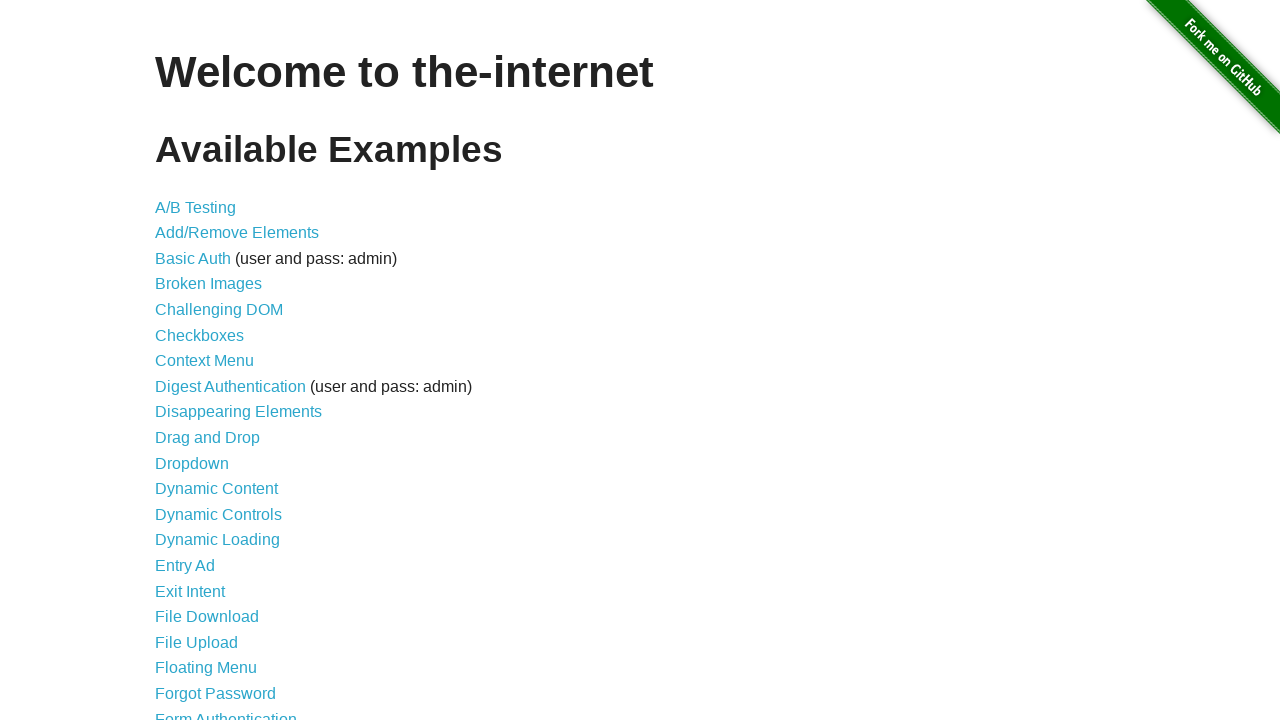

jQuery library loaded successfully
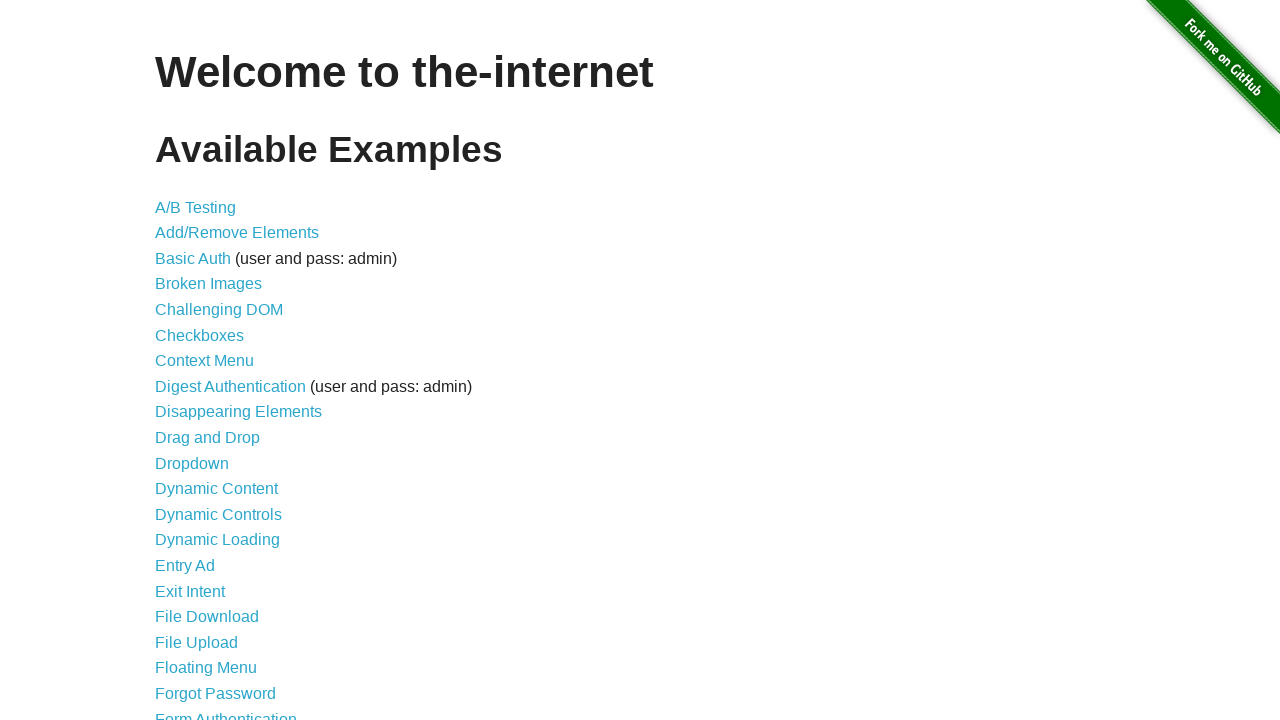

Injected jQuery Growl library script
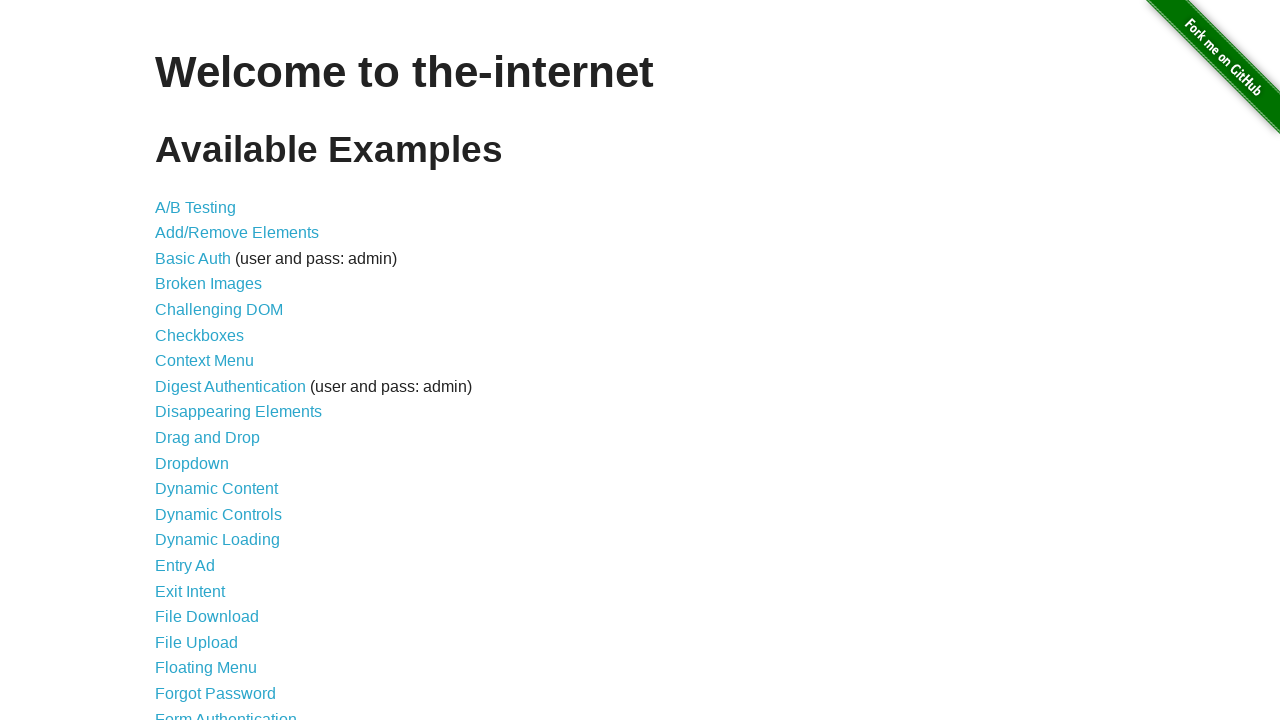

Waited for jQuery Growl script to load
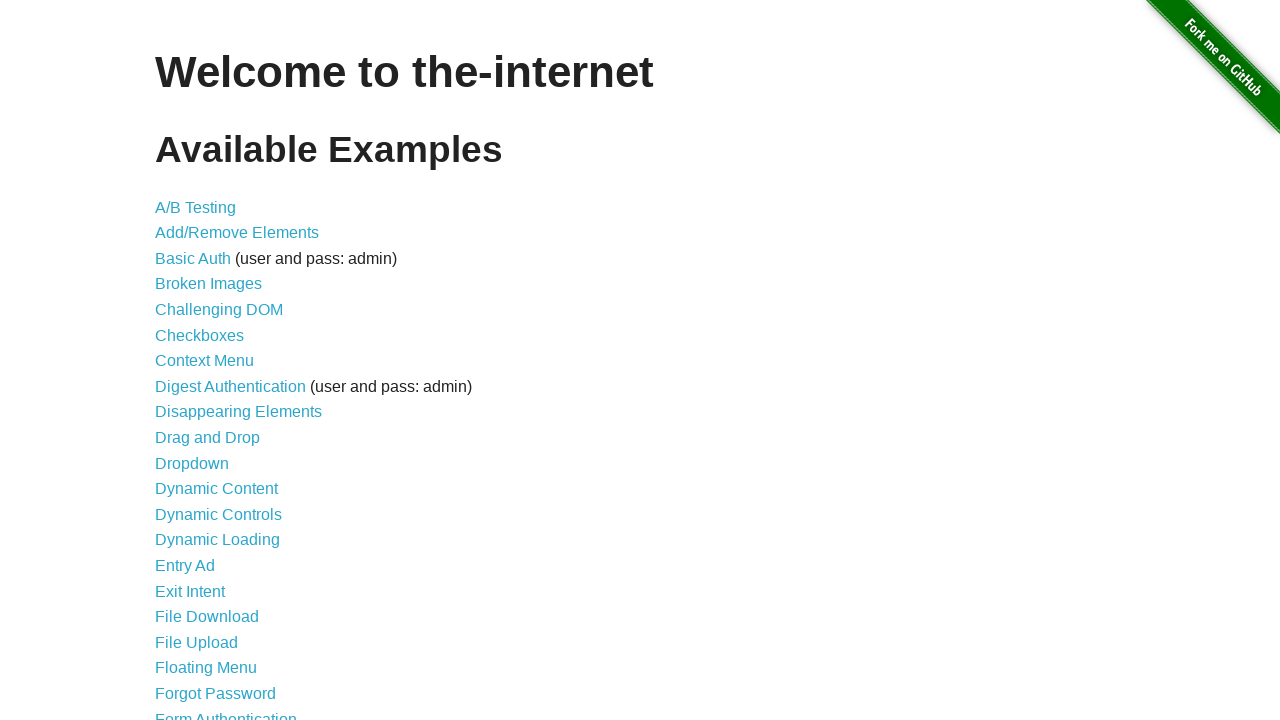

Injected jQuery Growl CSS stylesheet
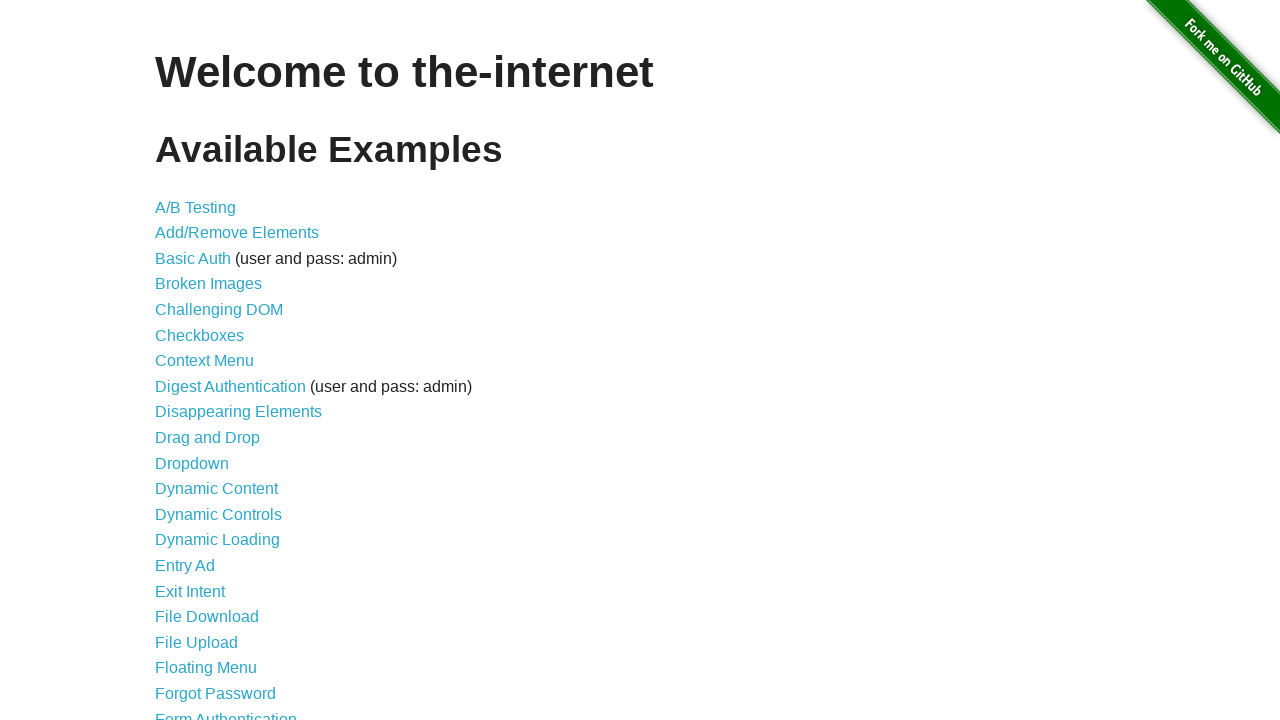

jQuery Growl plugin ready for use
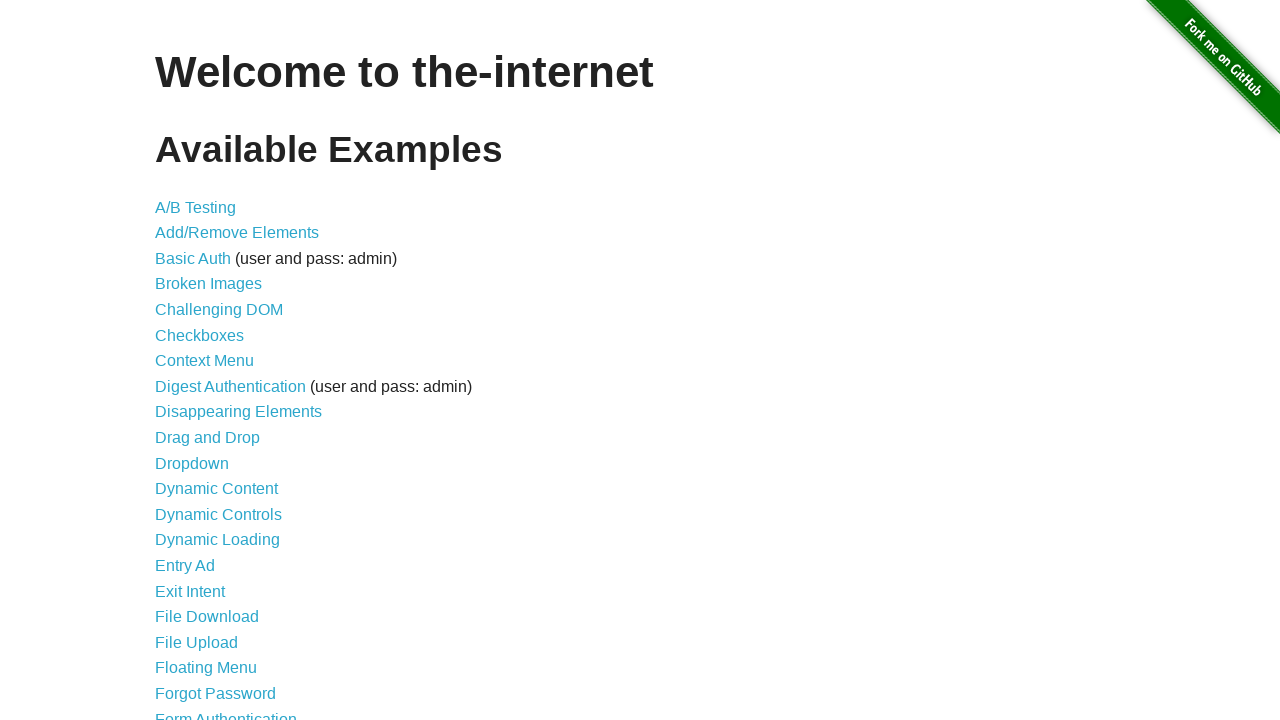

Displayed Growl notification with title 'GET' and message '/'
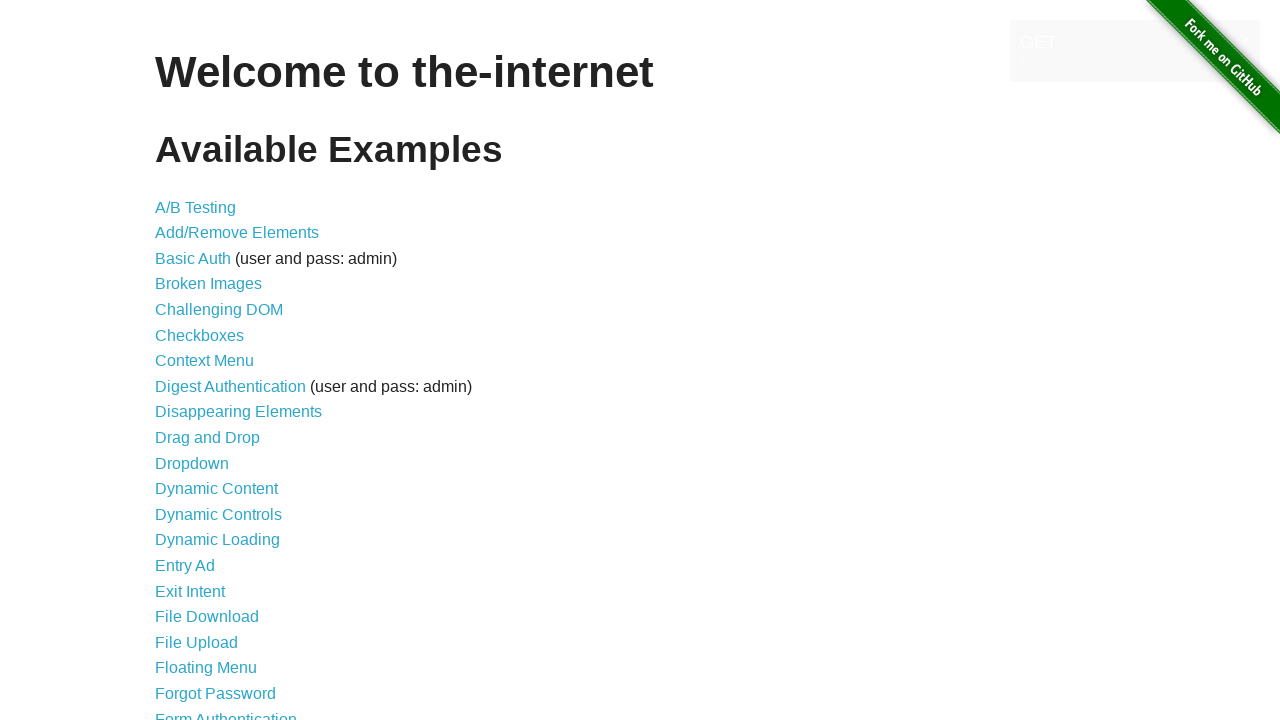

Growl notification message element became visible
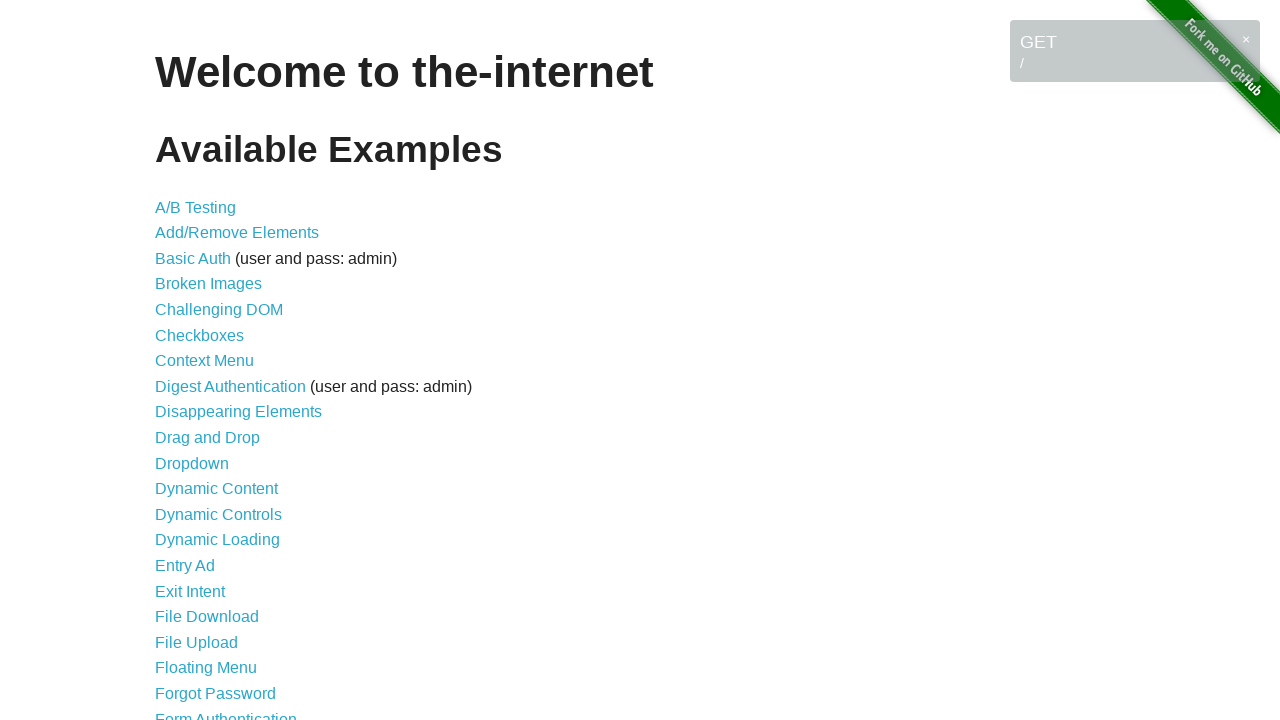

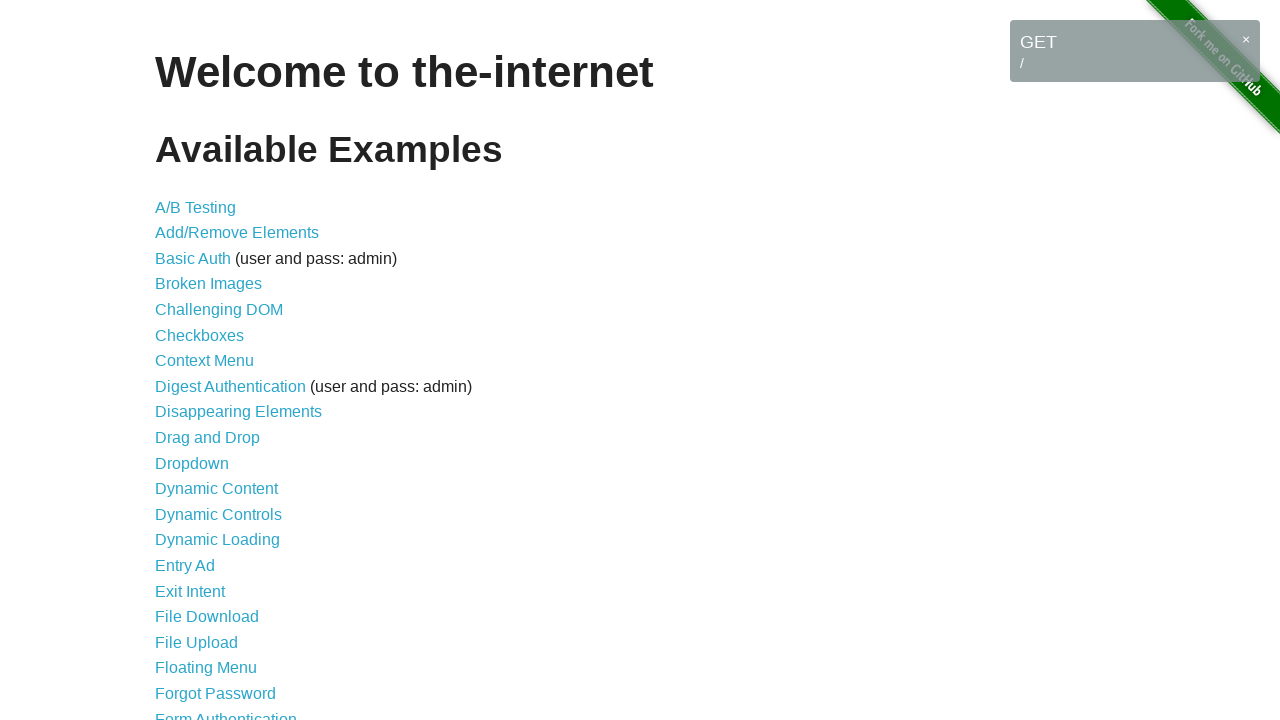